Tests the Santa Monica education website by verifying the page title, checking for content presence, and navigating through various pages including overseas education and branches pages

Starting URL: https://santamonicaedu.in/

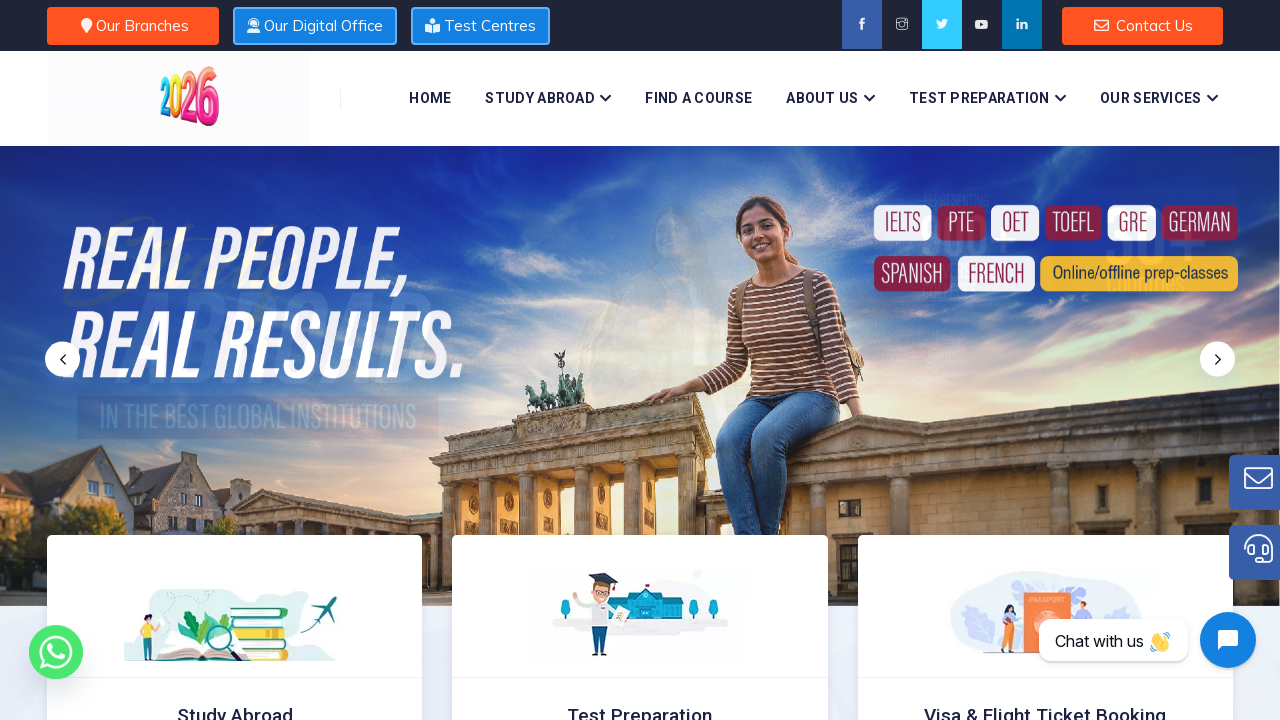

Retrieved page title
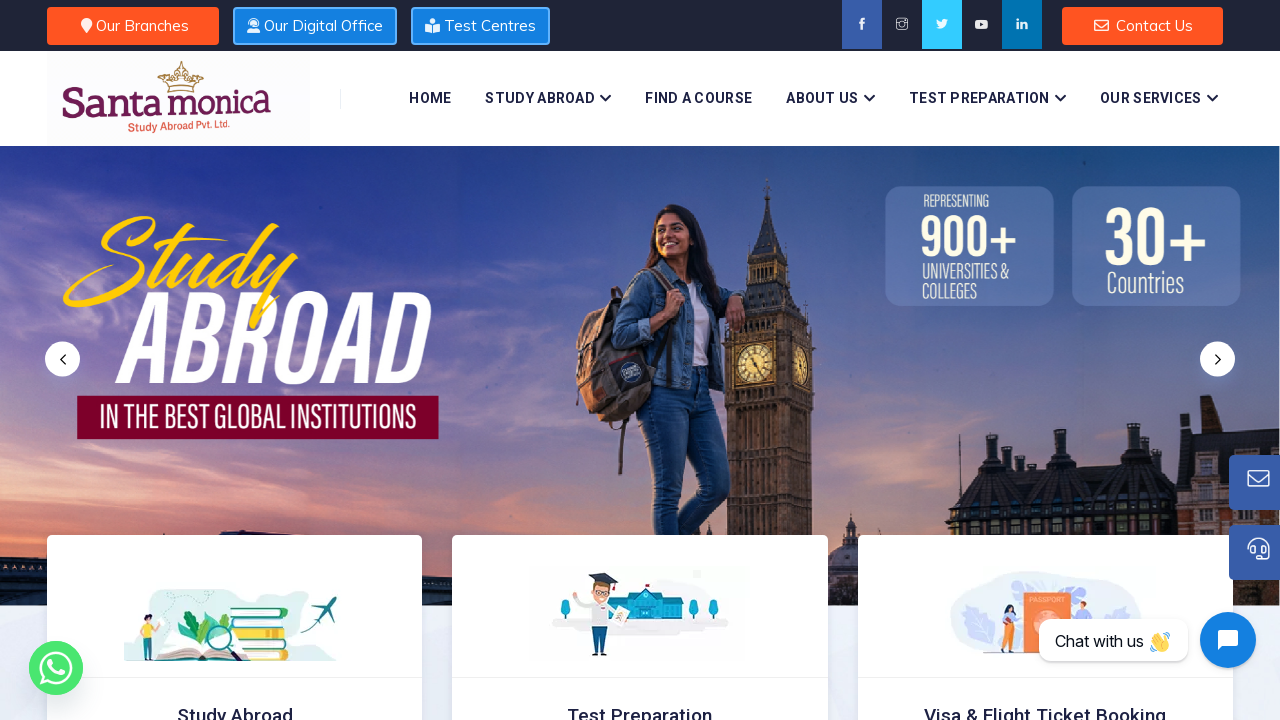

Set expected title to 'Santa Monica'
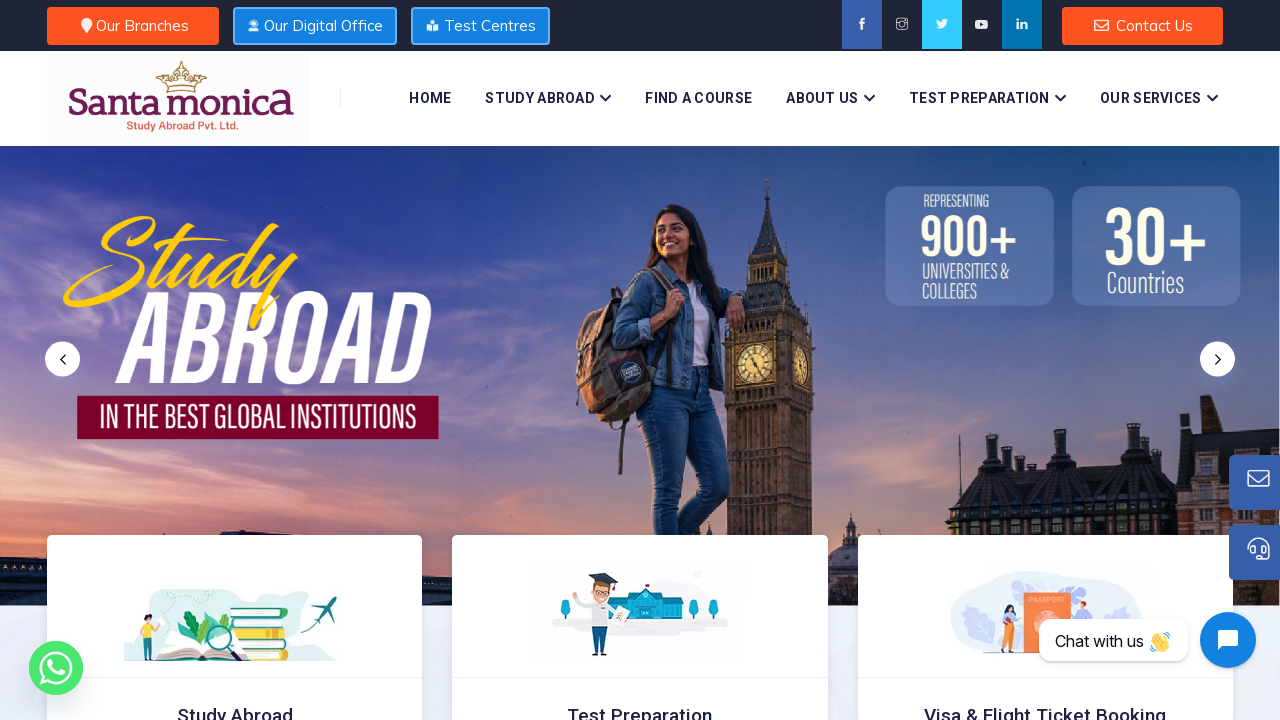

Retrieved page content to check for 'Home' text
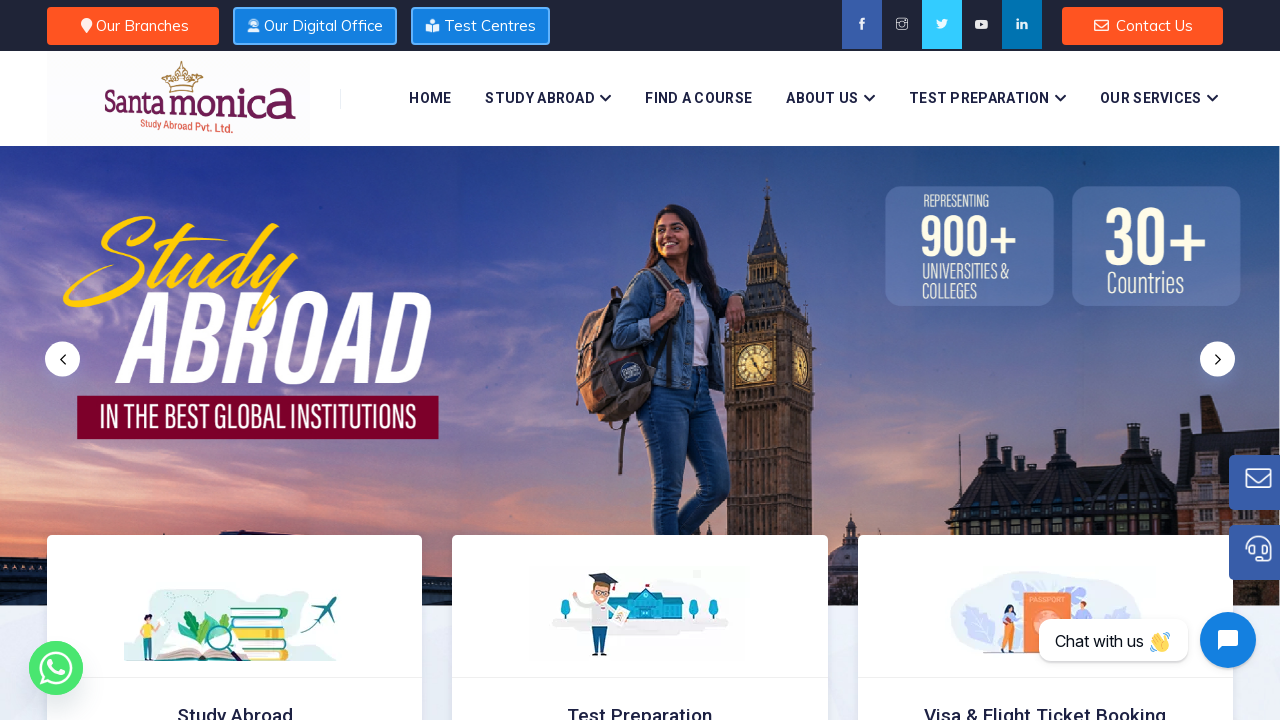

Clicked on overseas education link at (548, 98) on a[href='https://santamonicaedu.in/overseas-education-santamonica-study-abroad-pv
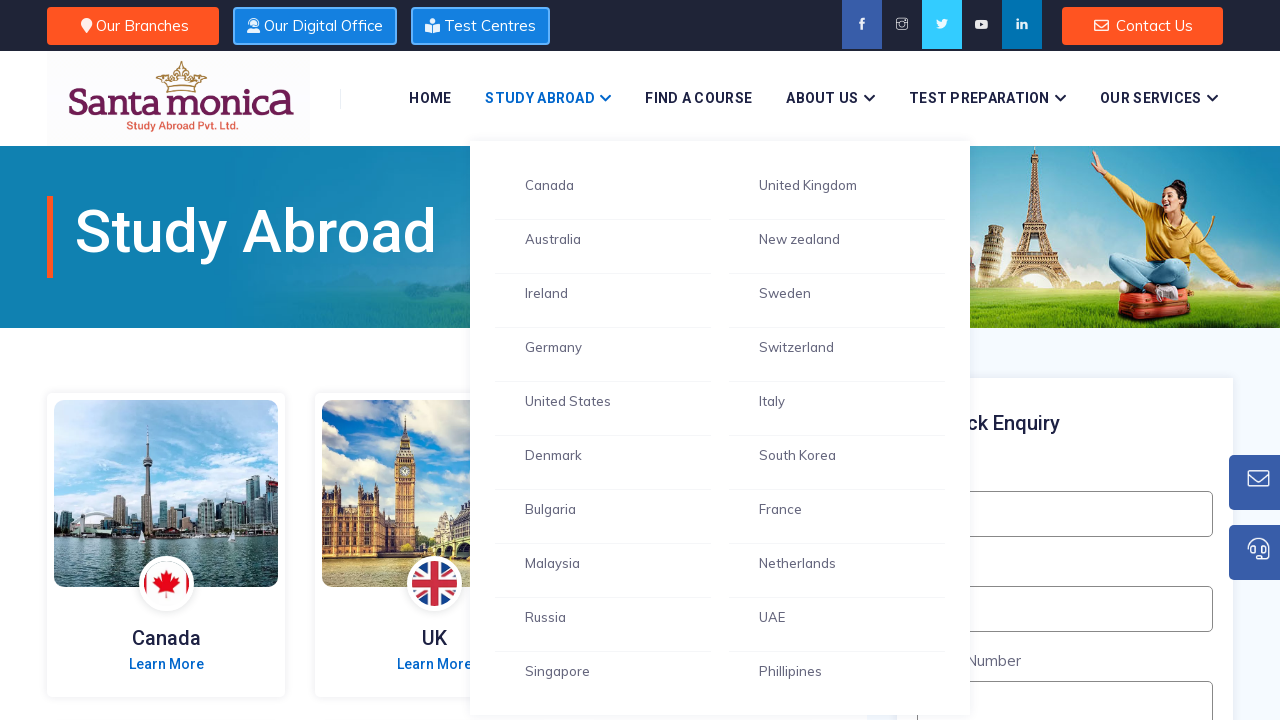

Clicked on our branches link at (133, 26) on a[href='https://santamonicaedu.in/our-branches/']
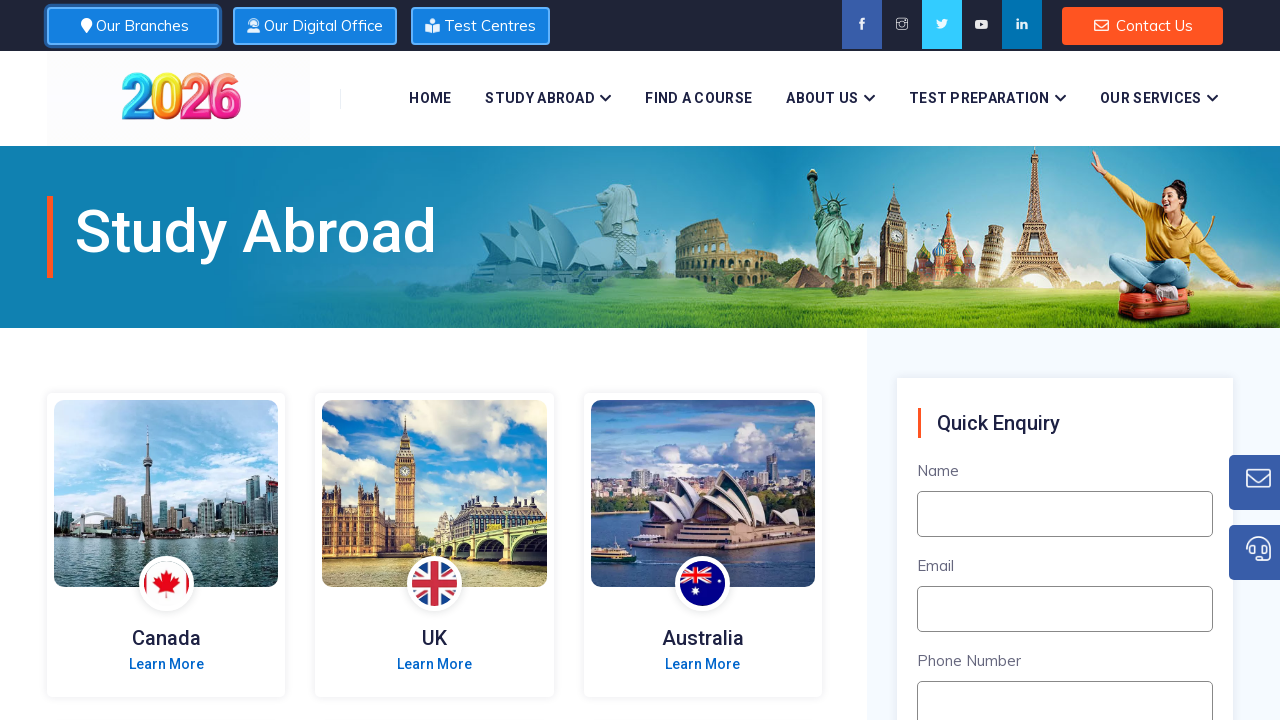

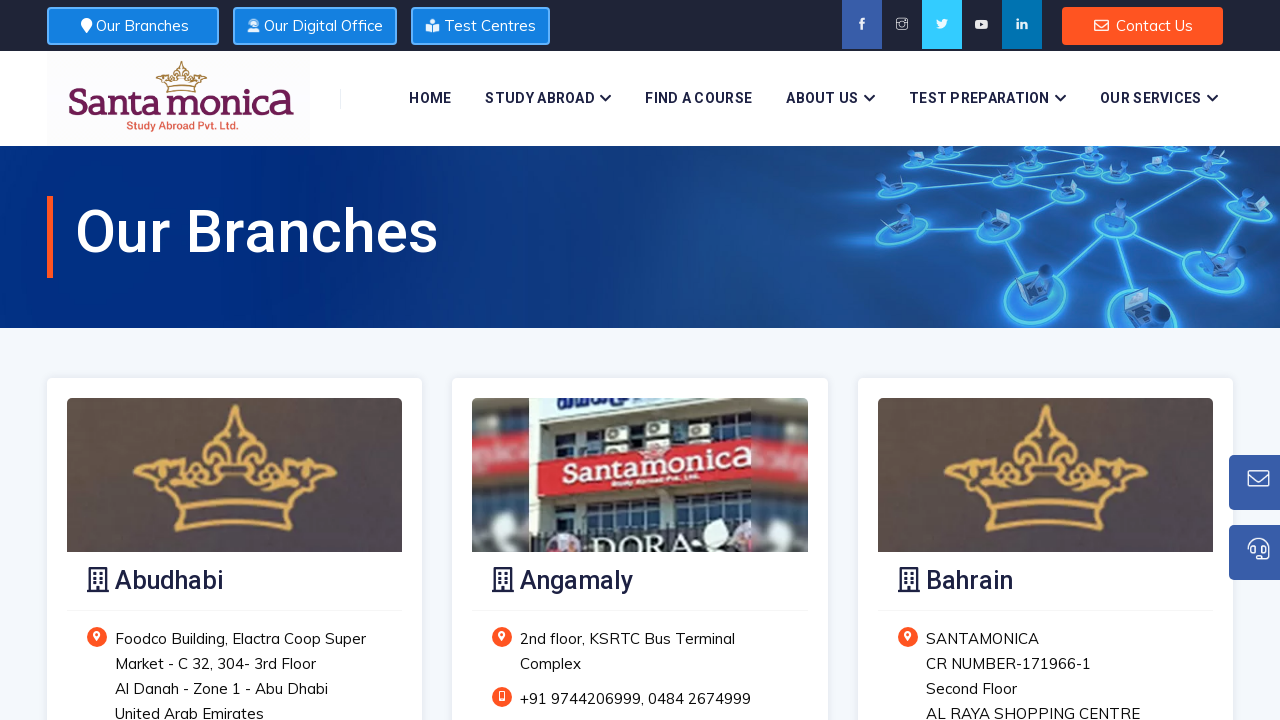